Tests drag and drop functionality by dragging a draggable element onto a droppable target area on the jQuery UI demo page.

Starting URL: https://jqueryui.com/resources/demos/droppable/default.html

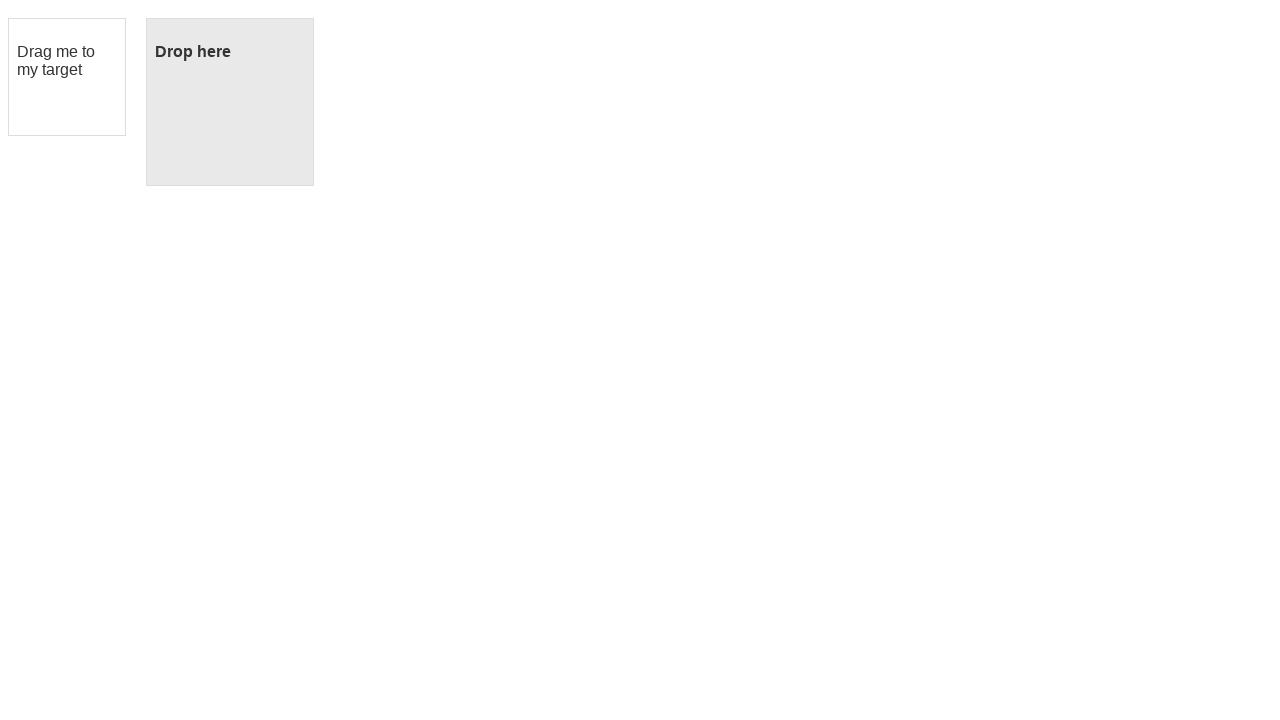

Navigated to jQuery UI droppable demo page
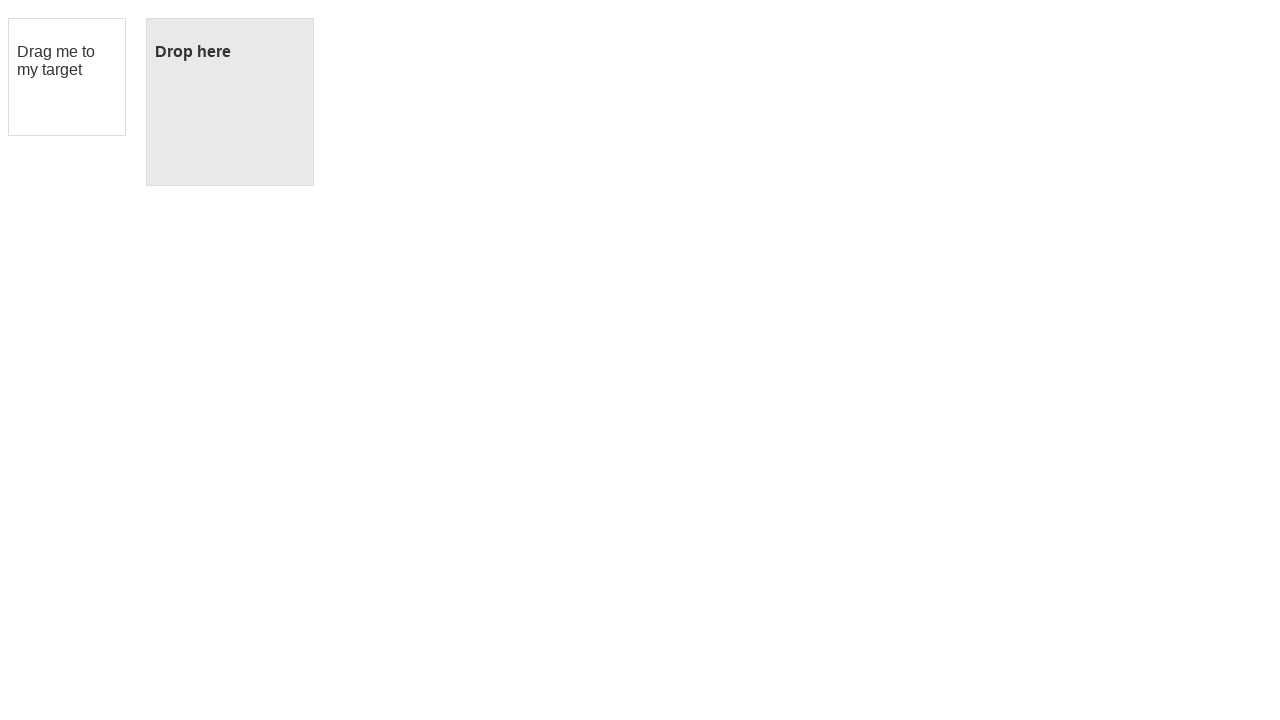

Located draggable element
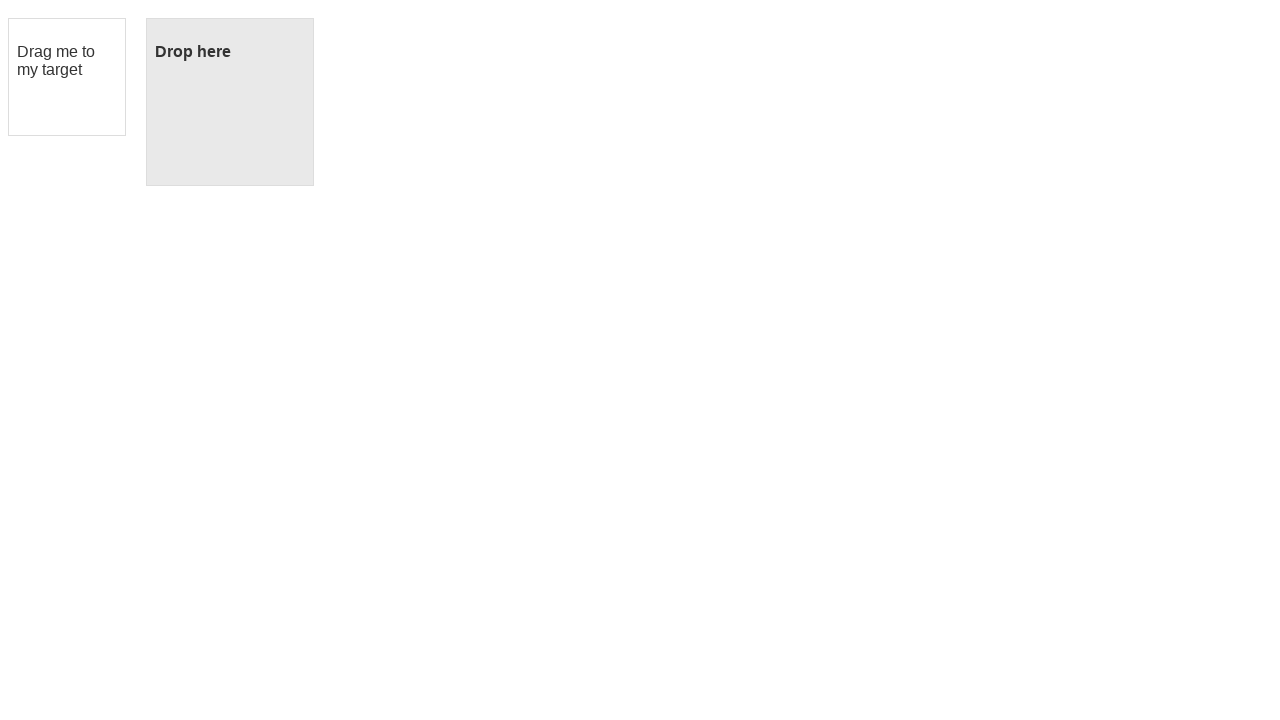

Located droppable element
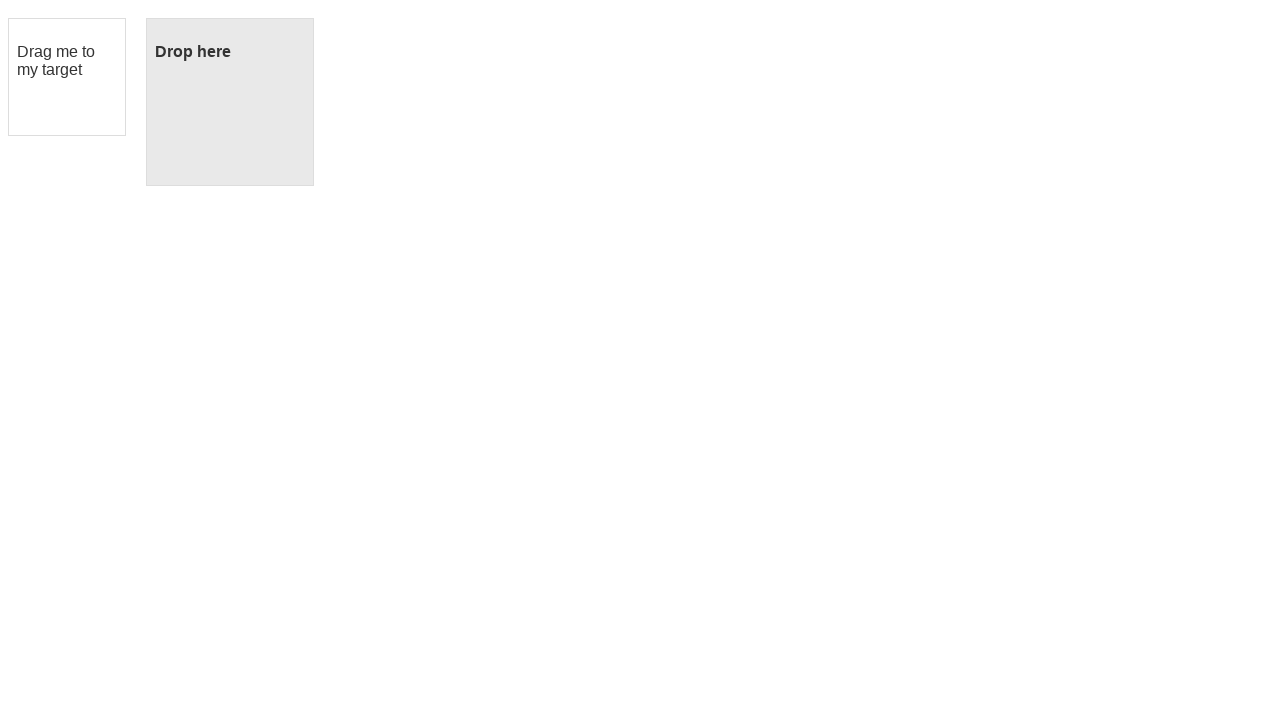

Dragged draggable element onto droppable target at (230, 102)
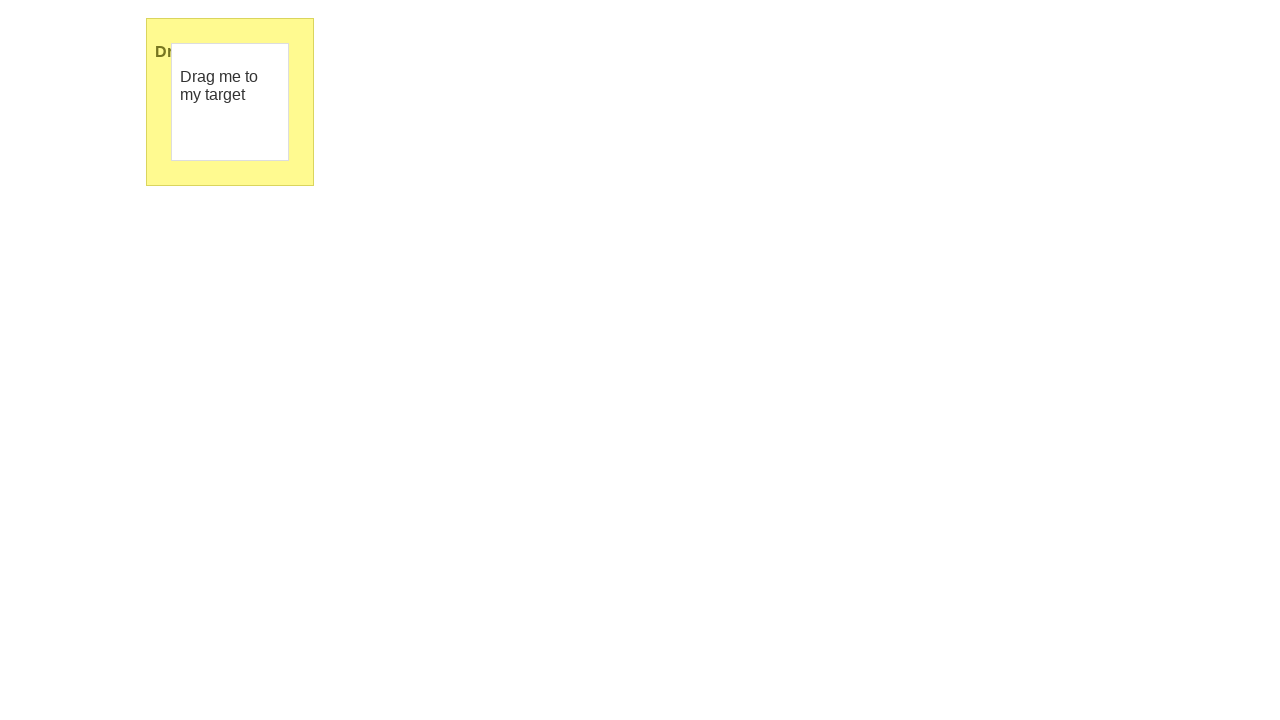

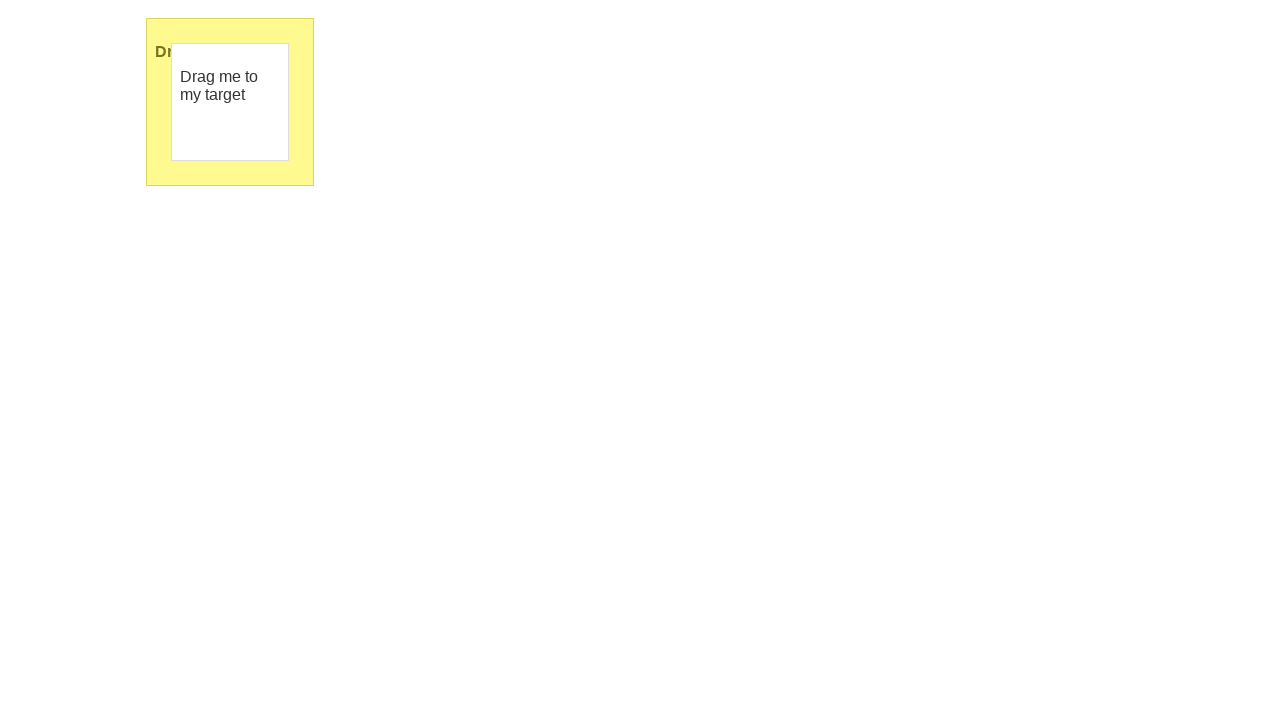